Tests page load by navigating to the HYR Tutorials homepage and verifying the page loads successfully within timeout constraints.

Starting URL: https://www.hyrtutorials.com/

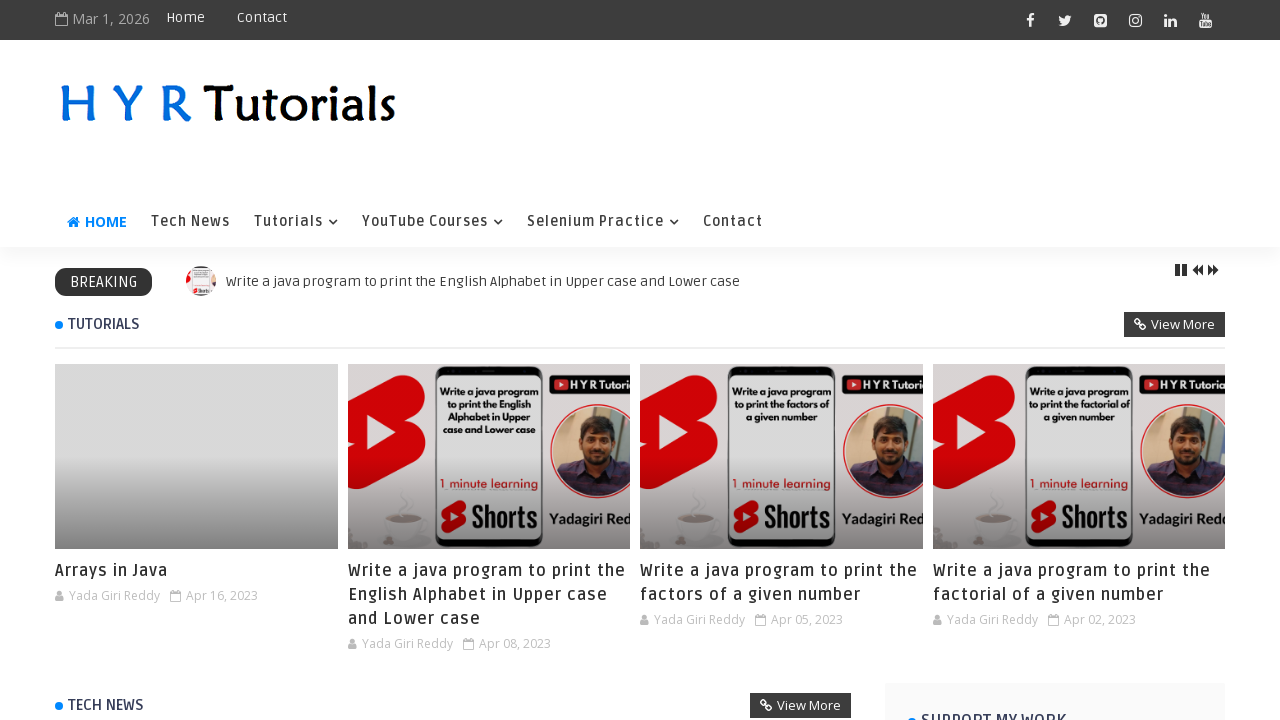

Waited for page to reach network idle state
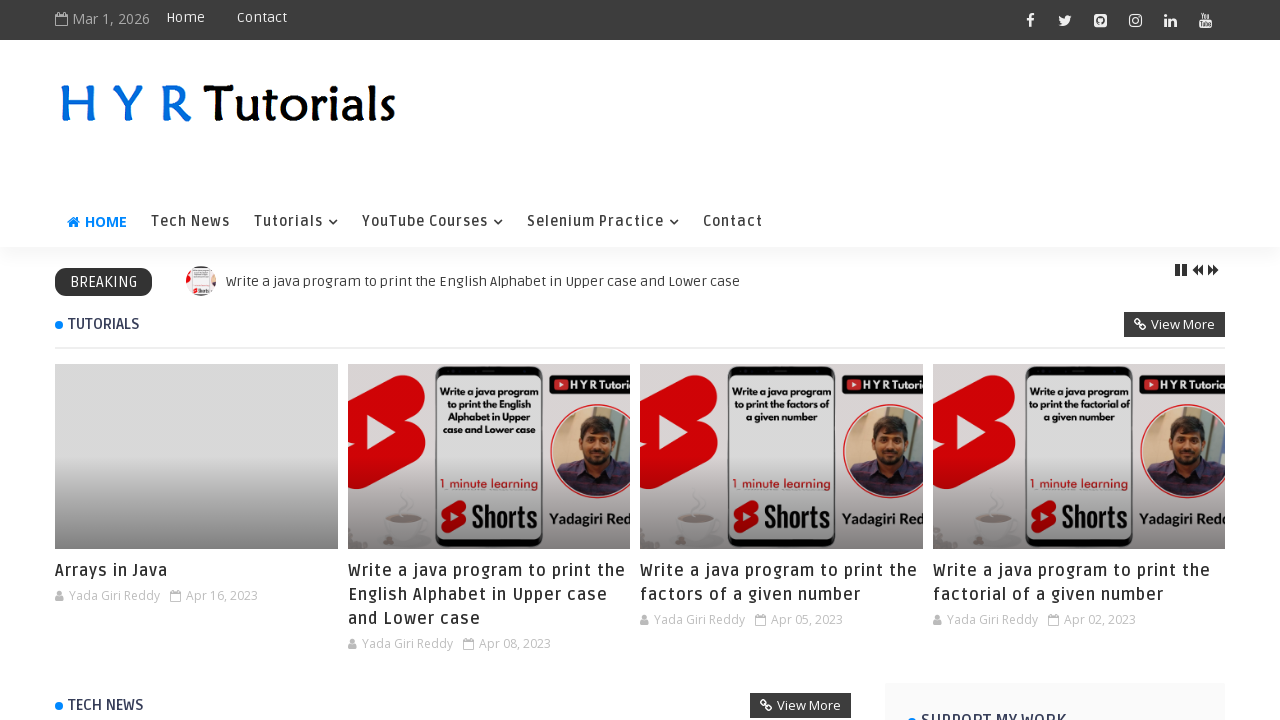

Verified body element is present on HYR Tutorials homepage
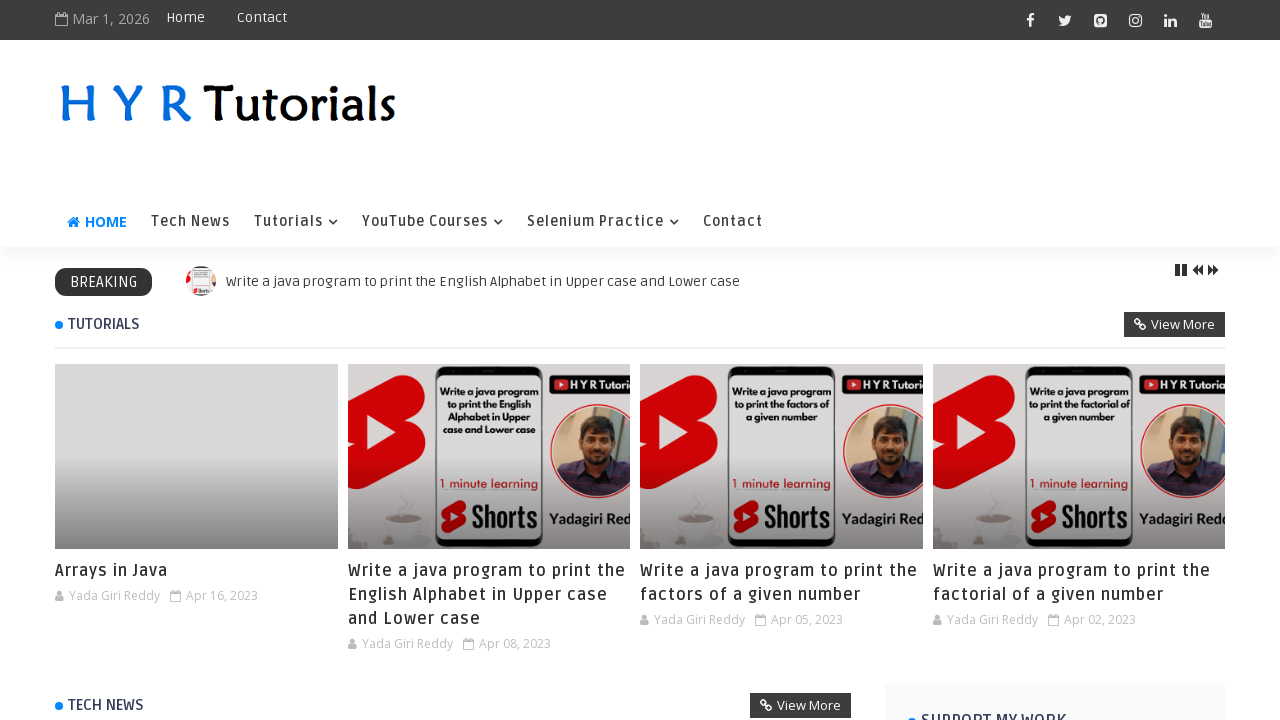

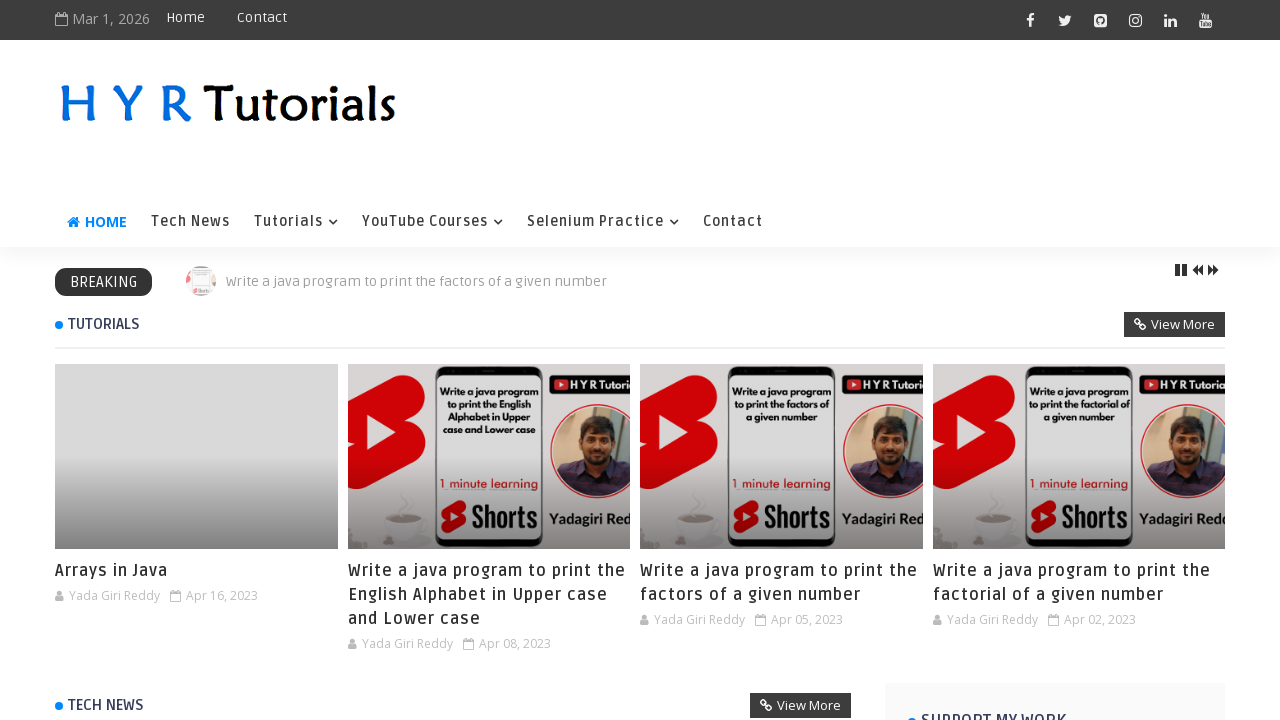